Clicks the Get Started button on the DS Portal homepage

Starting URL: https://dsportalapp.herokuapp.com/

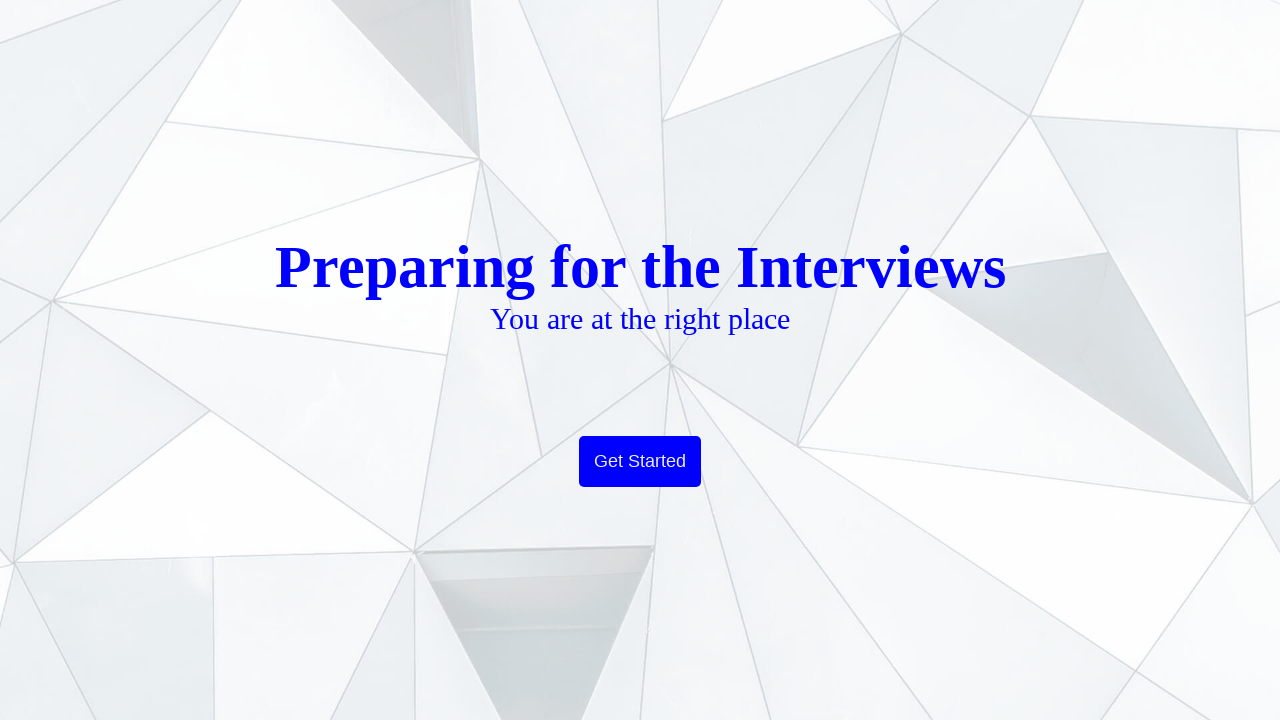

Clicked Get Started button on DS Portal homepage at (640, 462) on button.btn
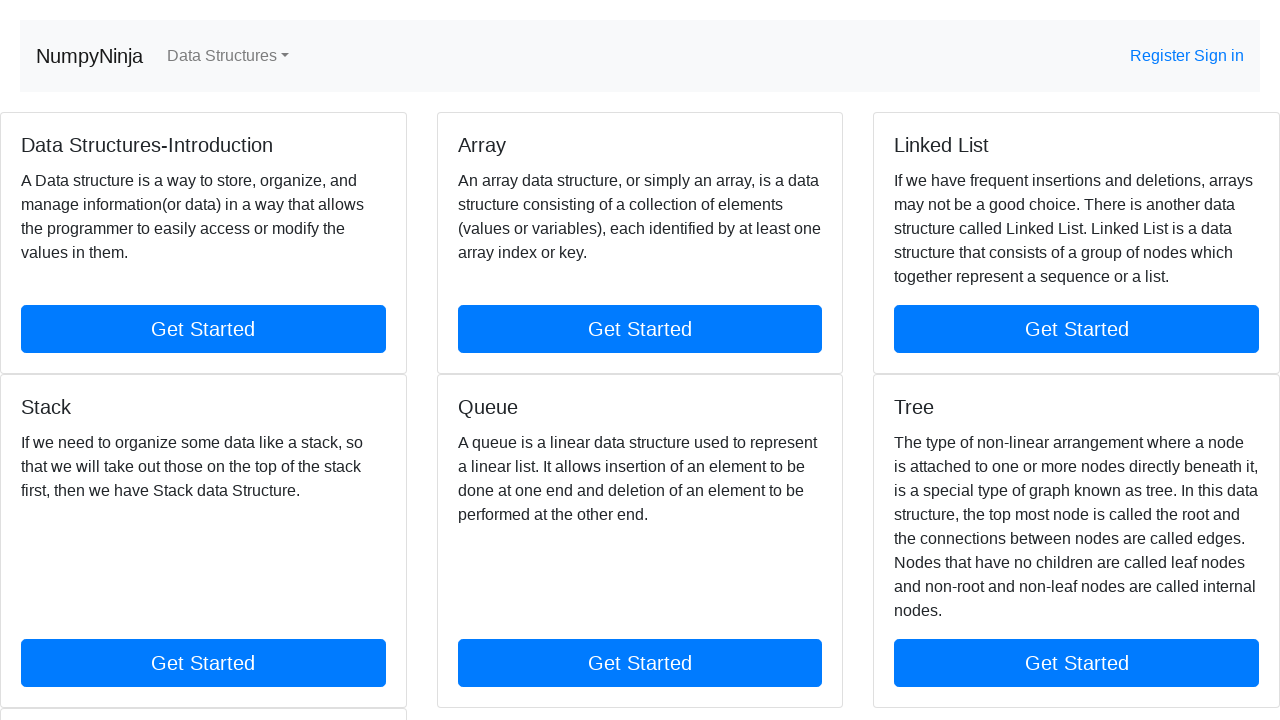

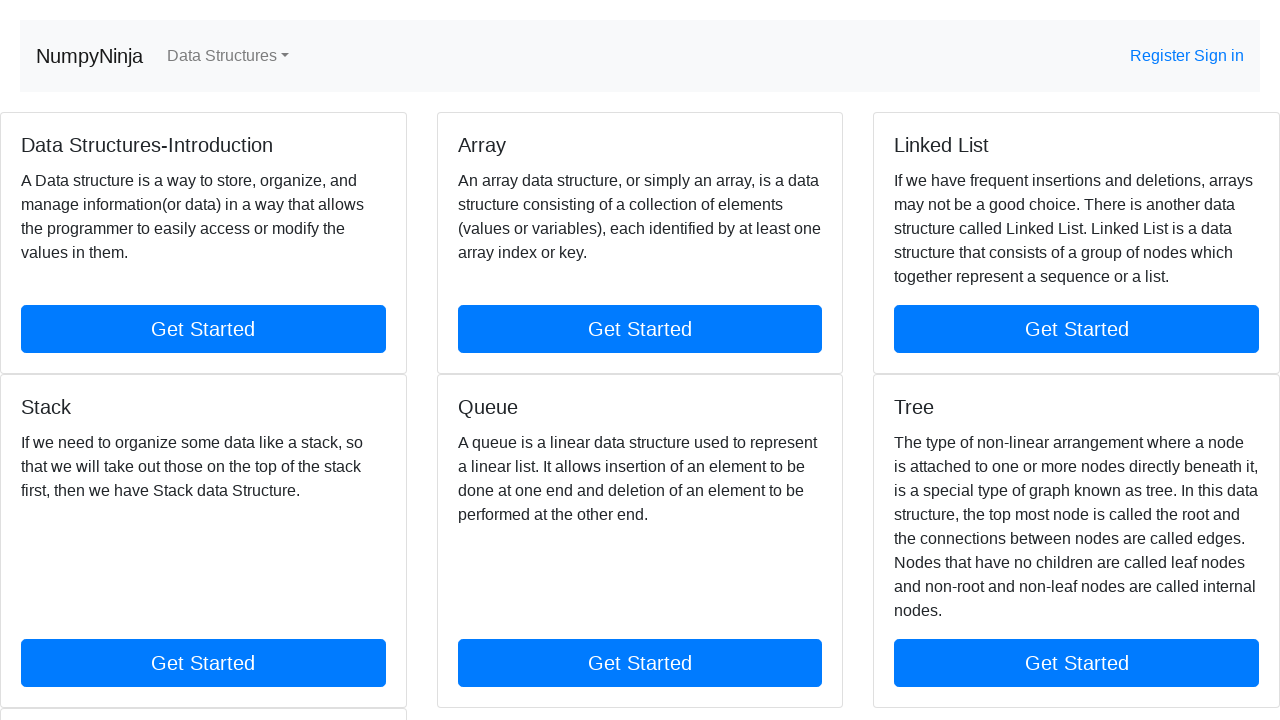